Navigates to a practice page and extracts information from a table including row count, column count, and specific row data

Starting URL: https://www.qaclickacademy.com/practice.php

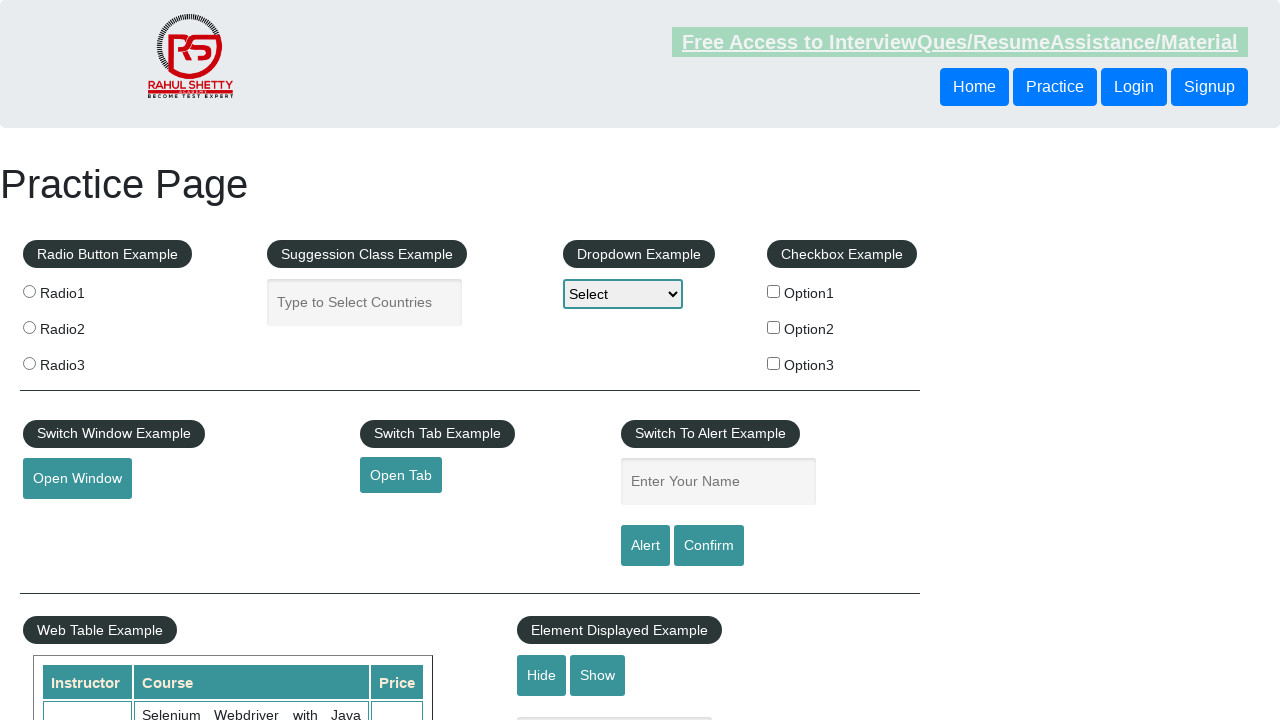

Waited for practice page table to load
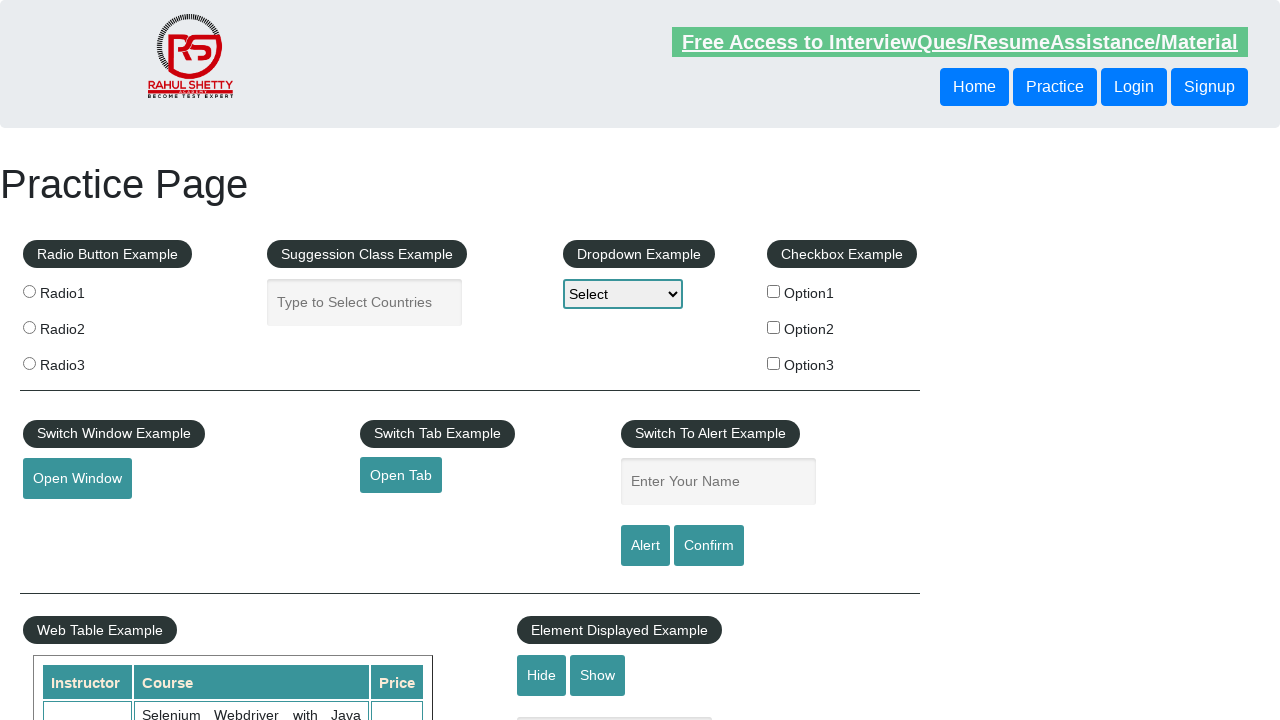

Located all table rows
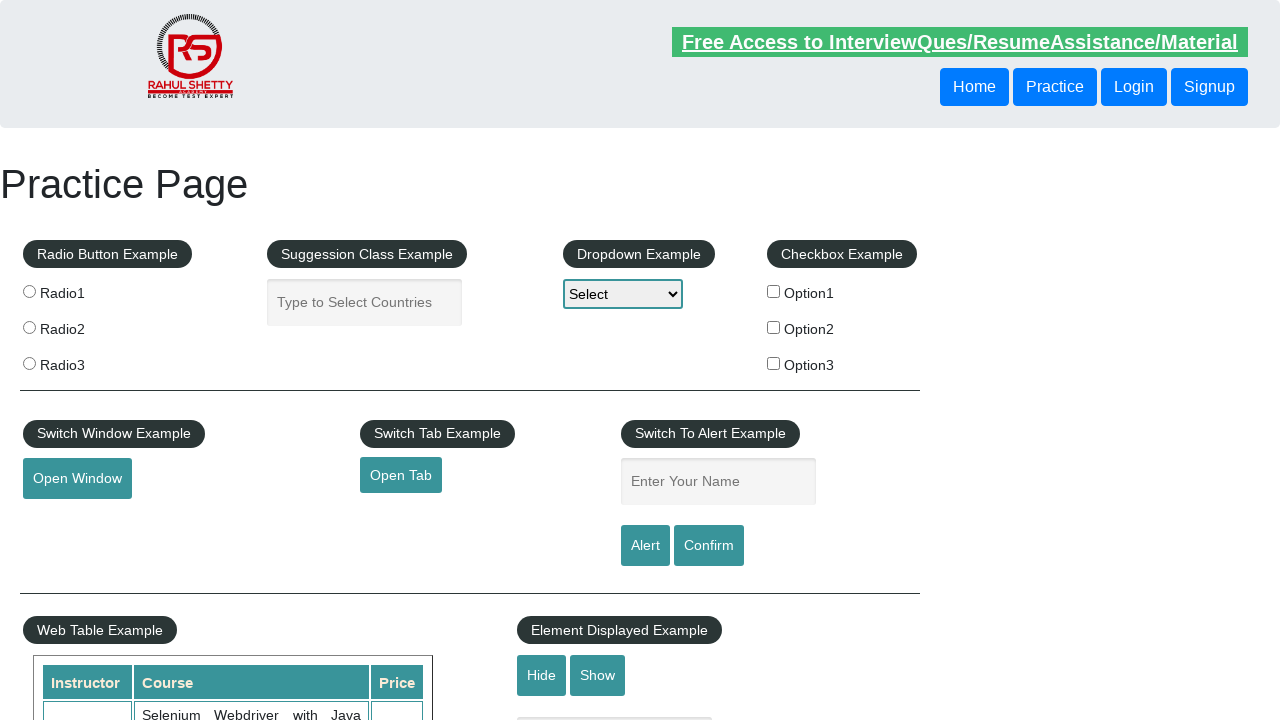

Counted table rows: 11 rows found
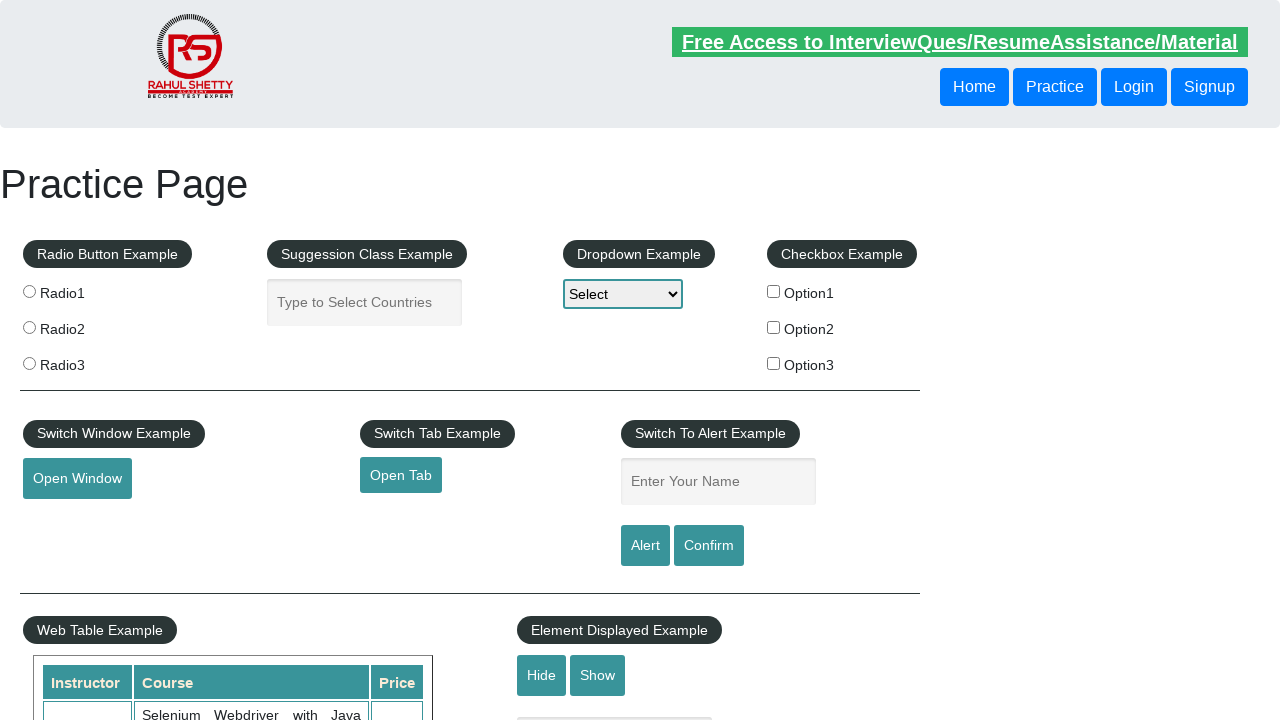

Located all column headers
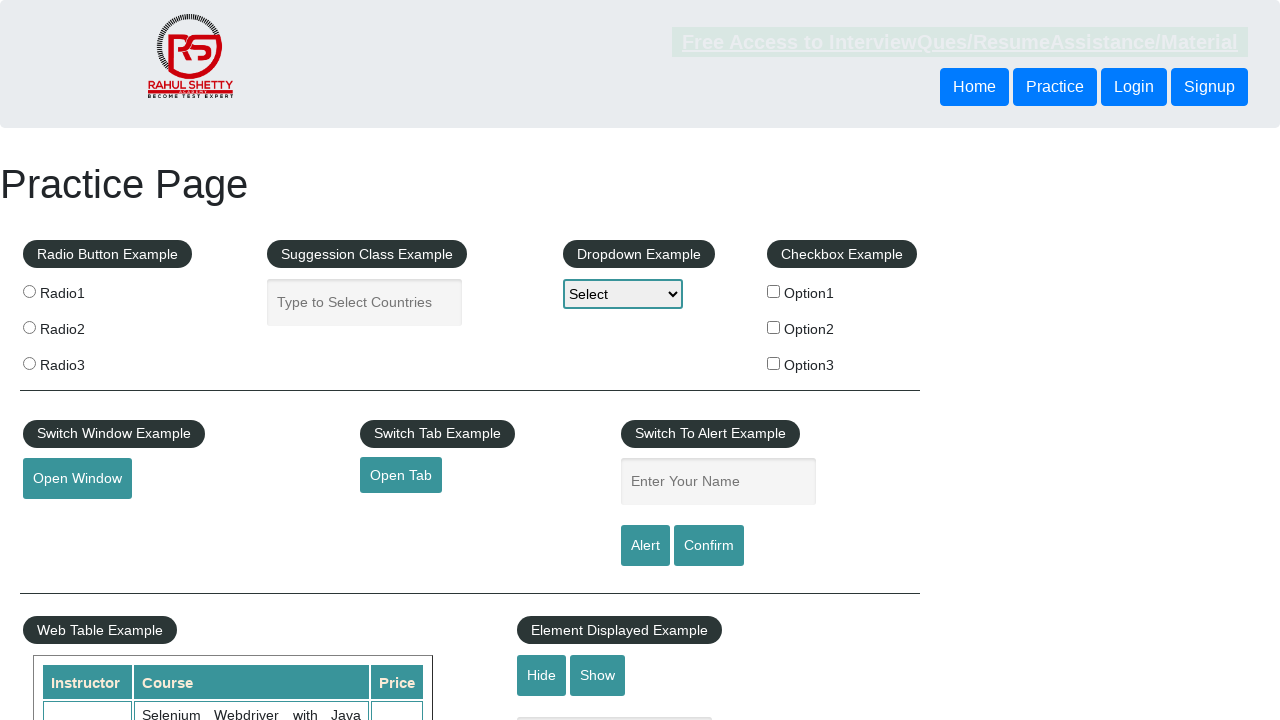

Counted table columns: 3 columns found
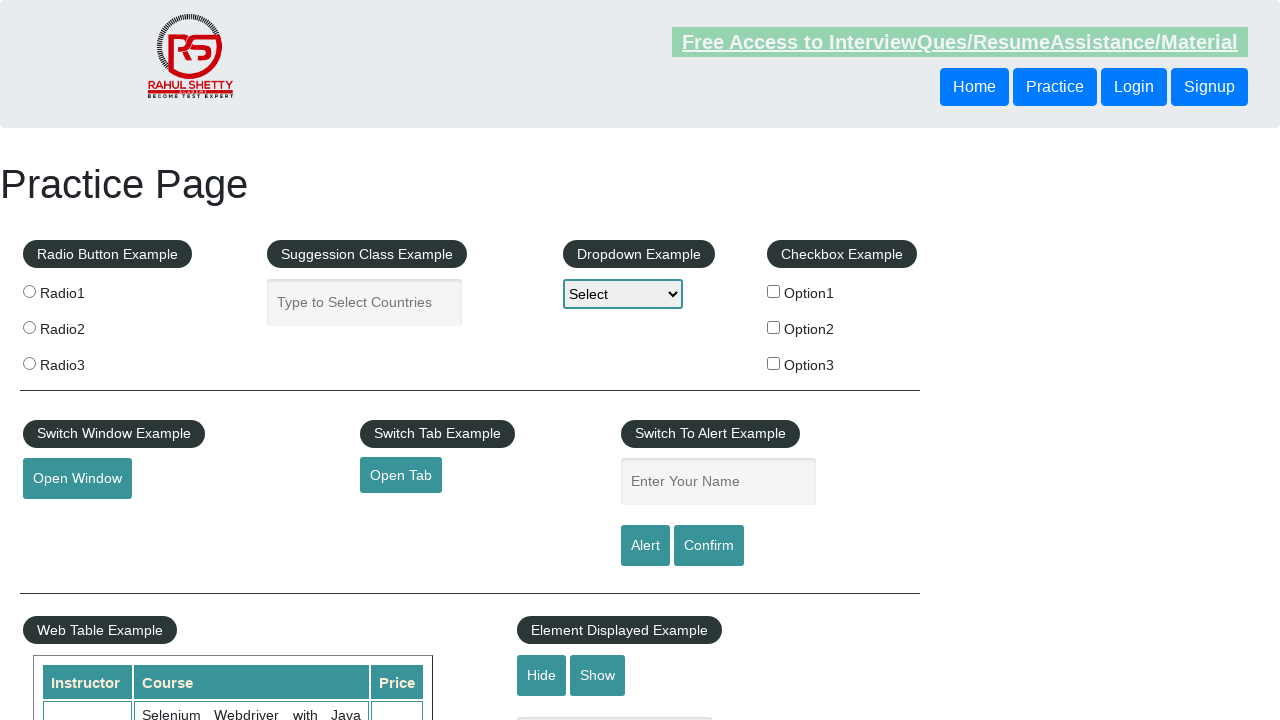

Located all cells in the third row
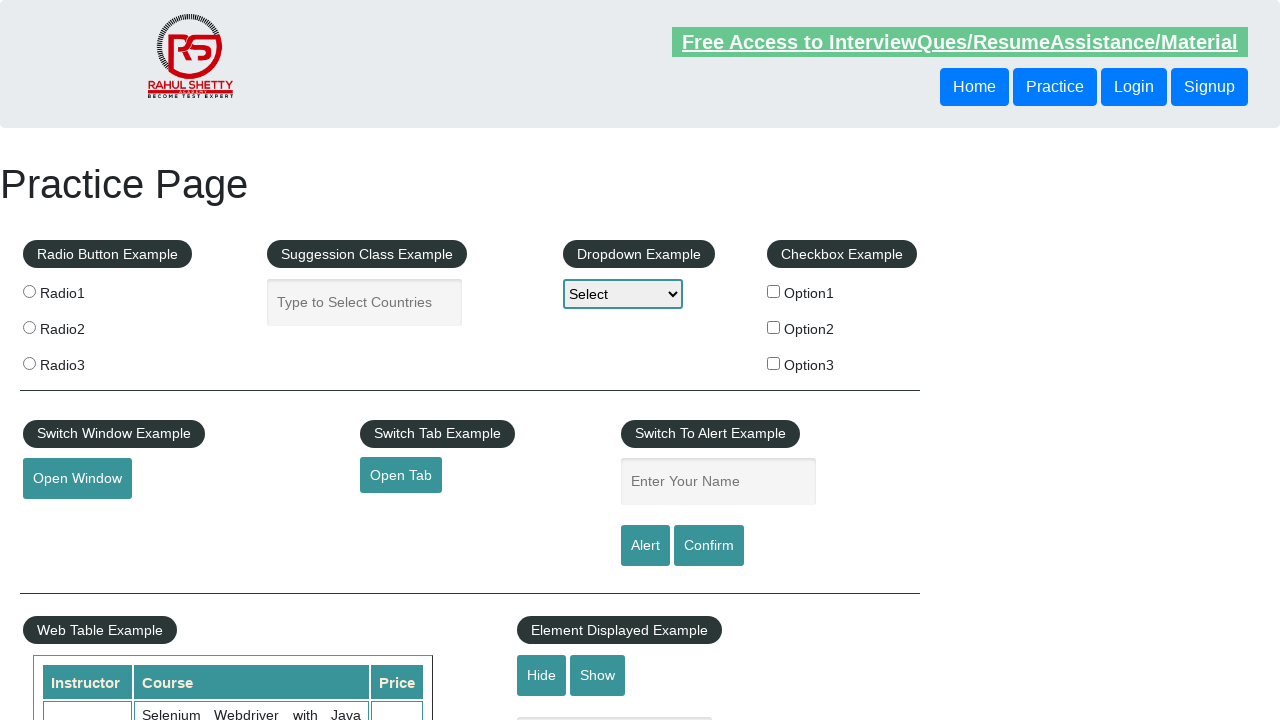

Extracted text from third row, cell 1: Rahul Shetty
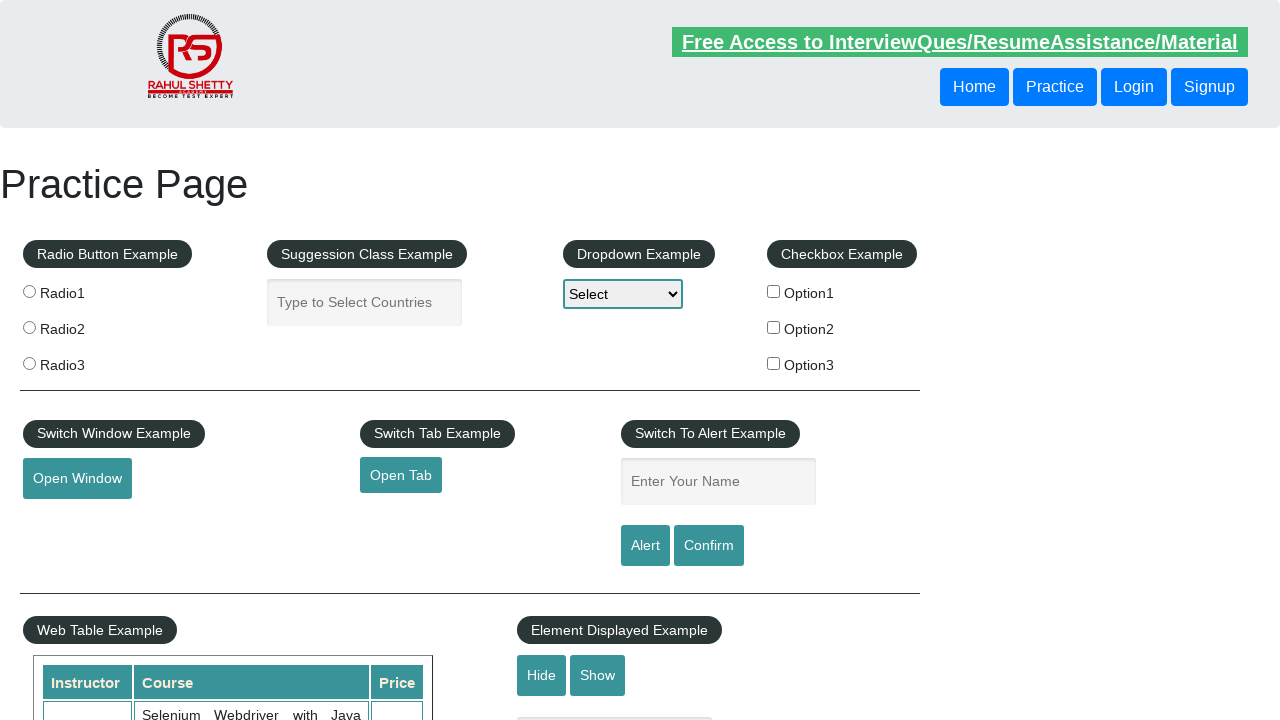

Extracted text from third row, cell 2: Learn SQL in Practical + Database Testing from Scratch
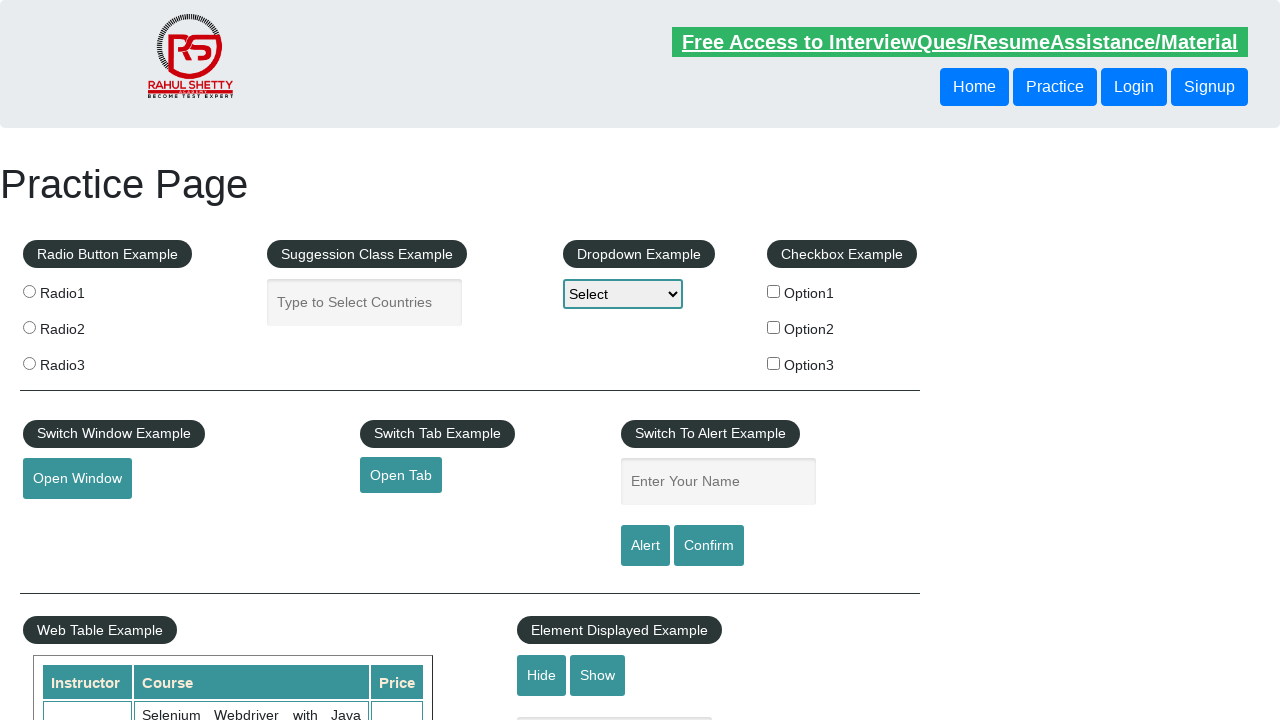

Extracted text from third row, cell 3: 25
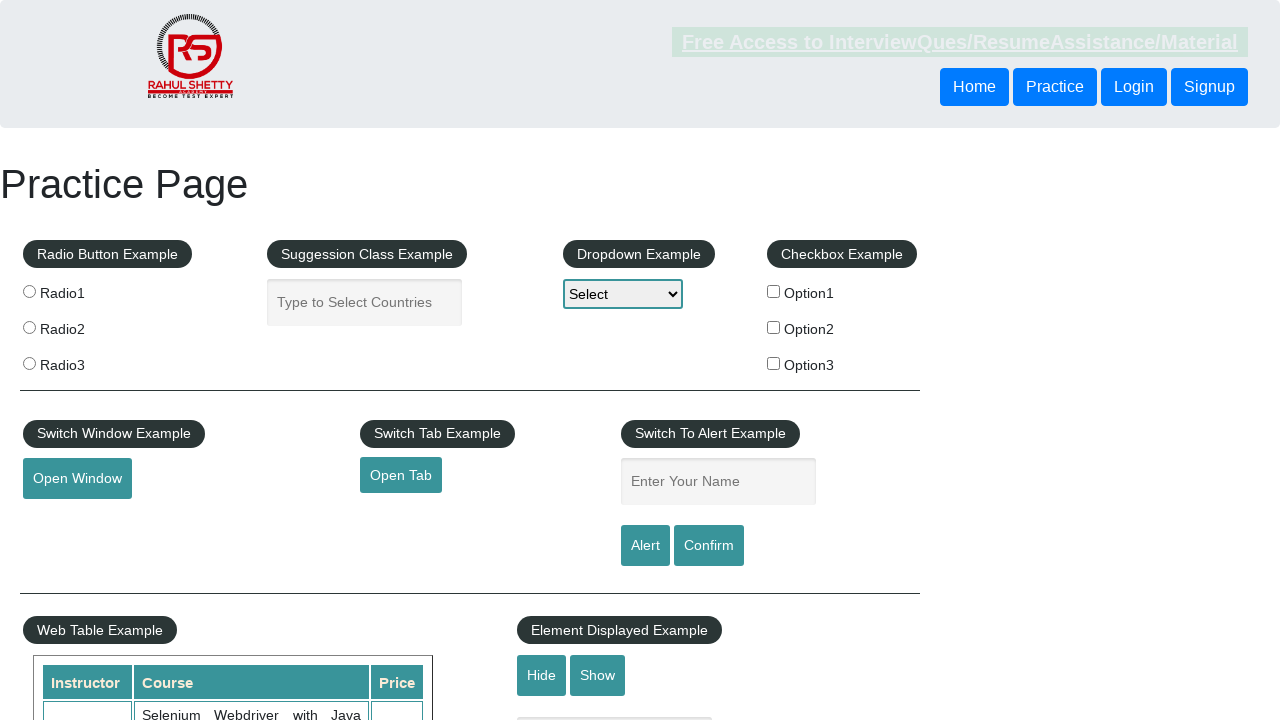

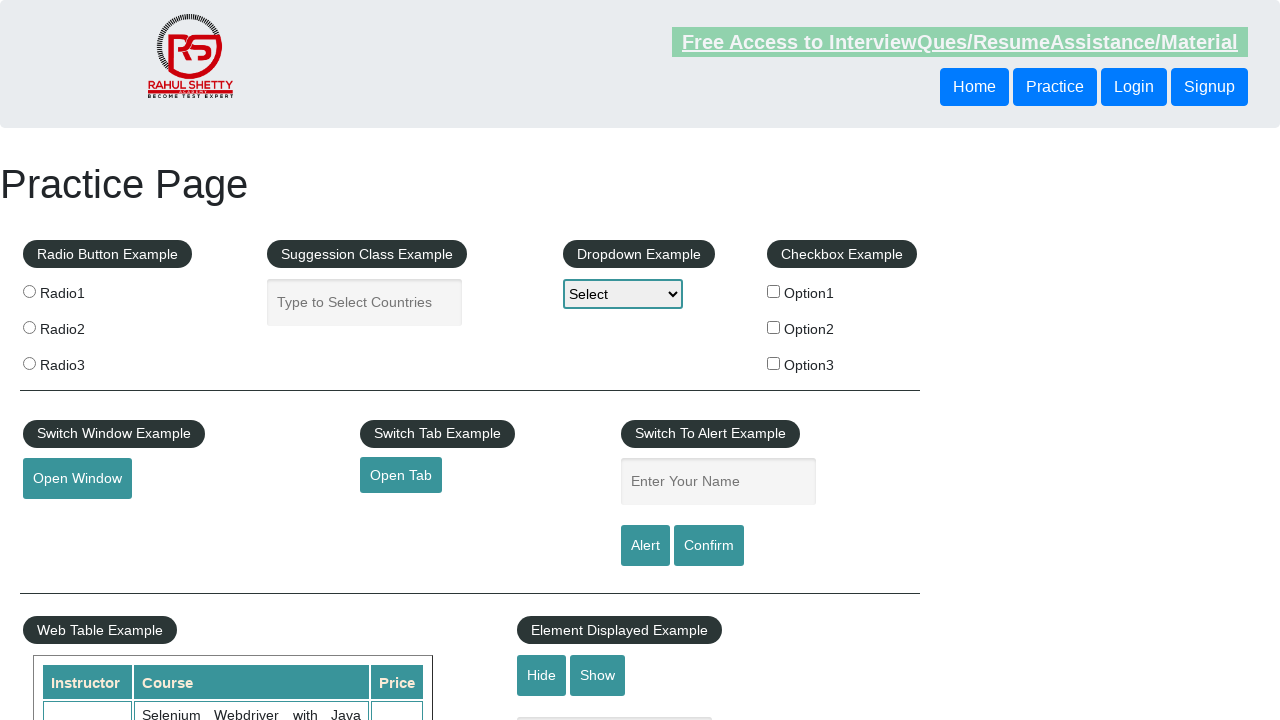